Tests dynamic web table functionality by navigating to the dynamic table page and verifying table structure with specific product data

Starting URL: https://demoapps.qspiders.com/ui/table/dynamicTable

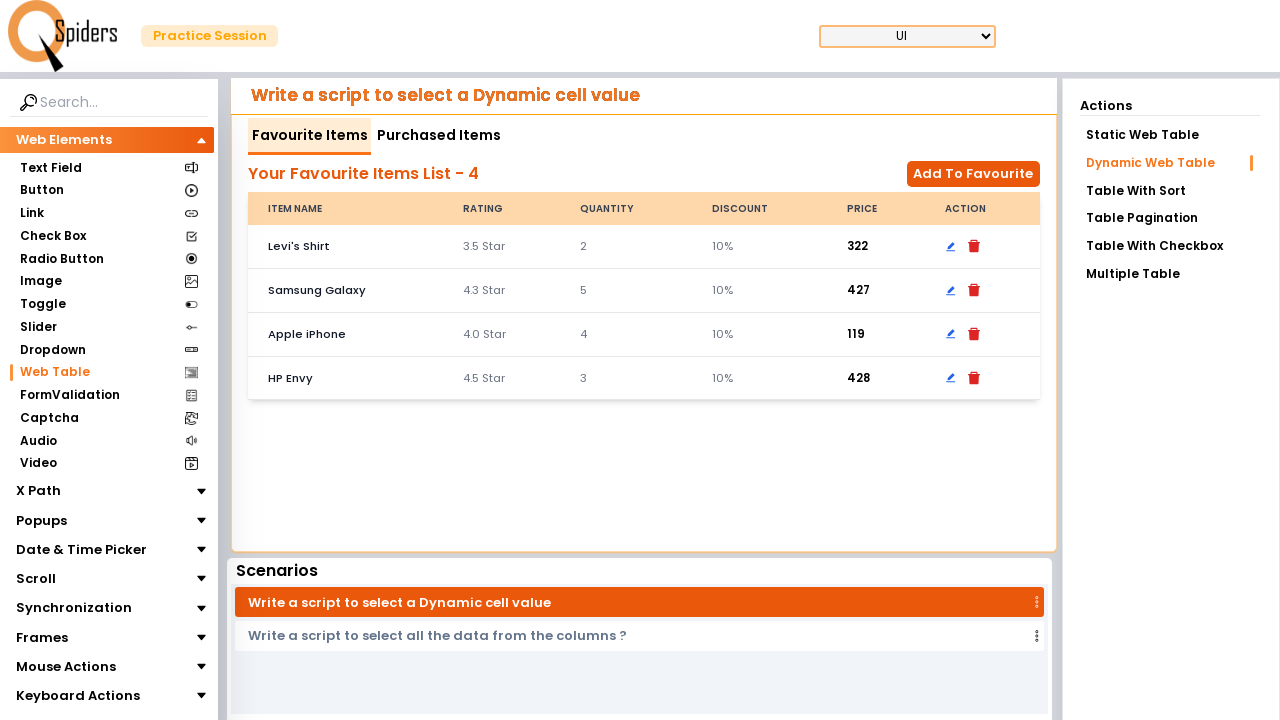

Waited for Apple iPhone row data to load in dynamic table
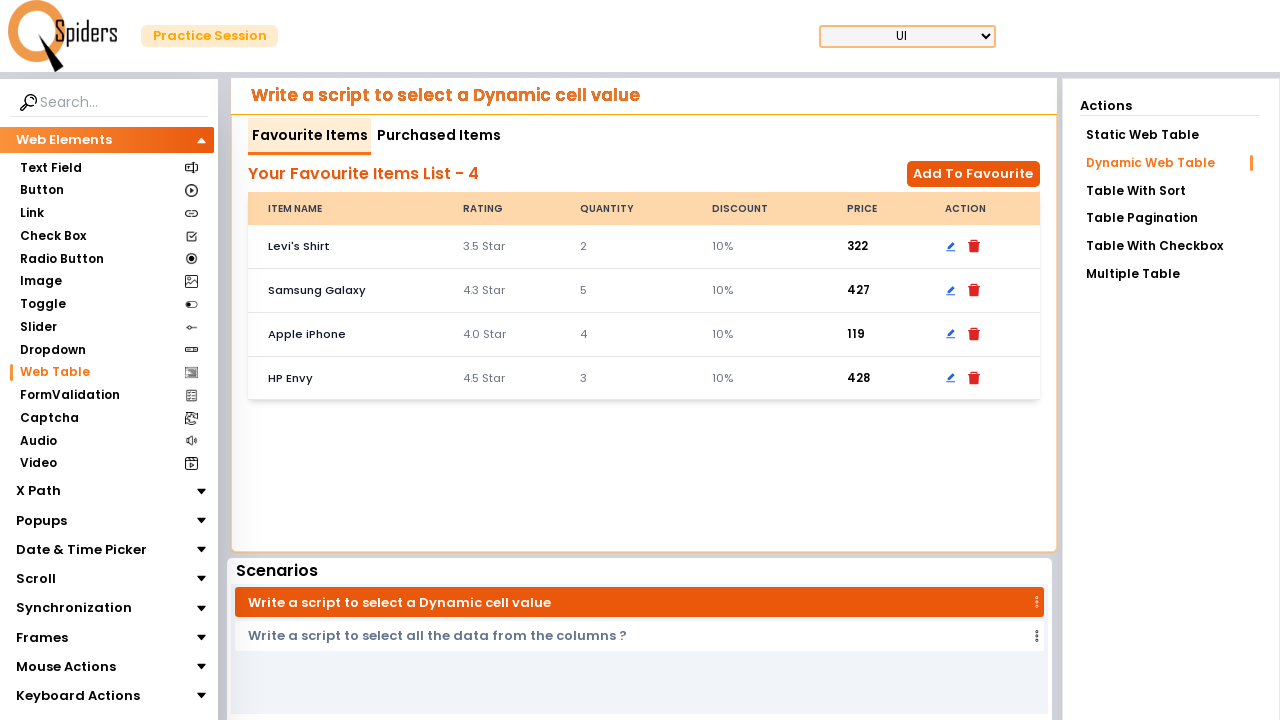

Verified table headers are present in dynamic table
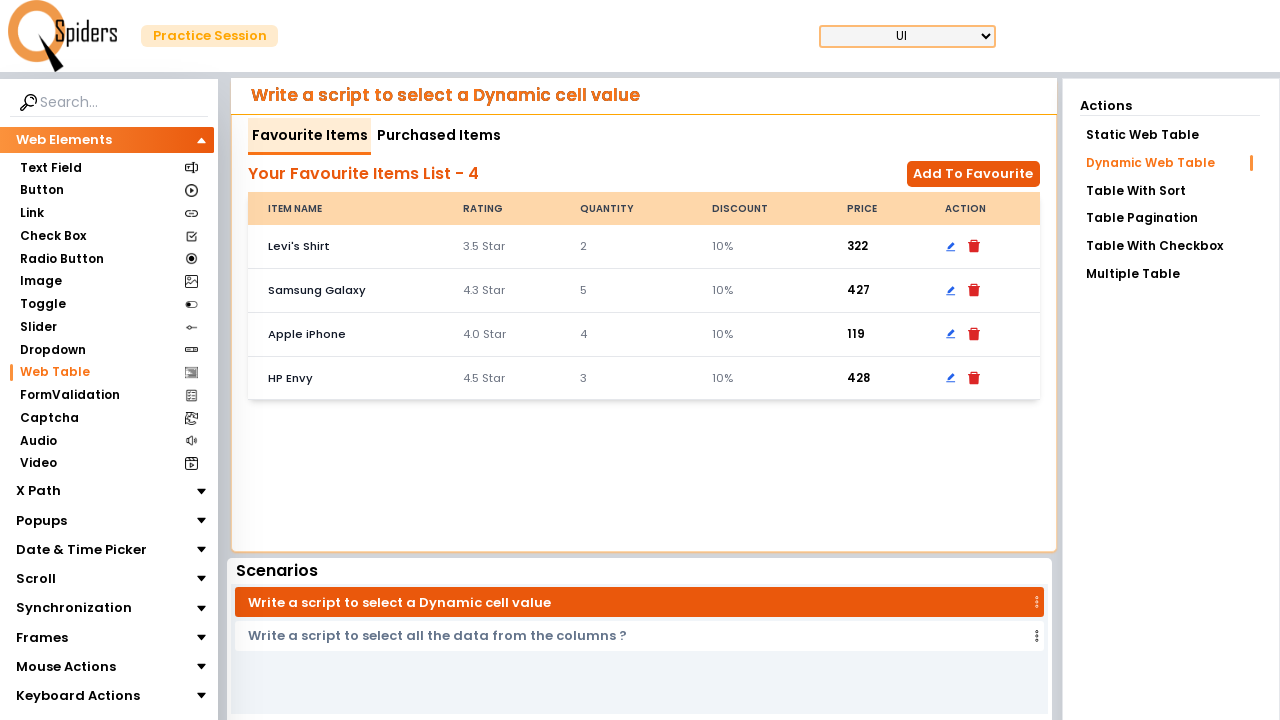

Verified table body rows are present with product data
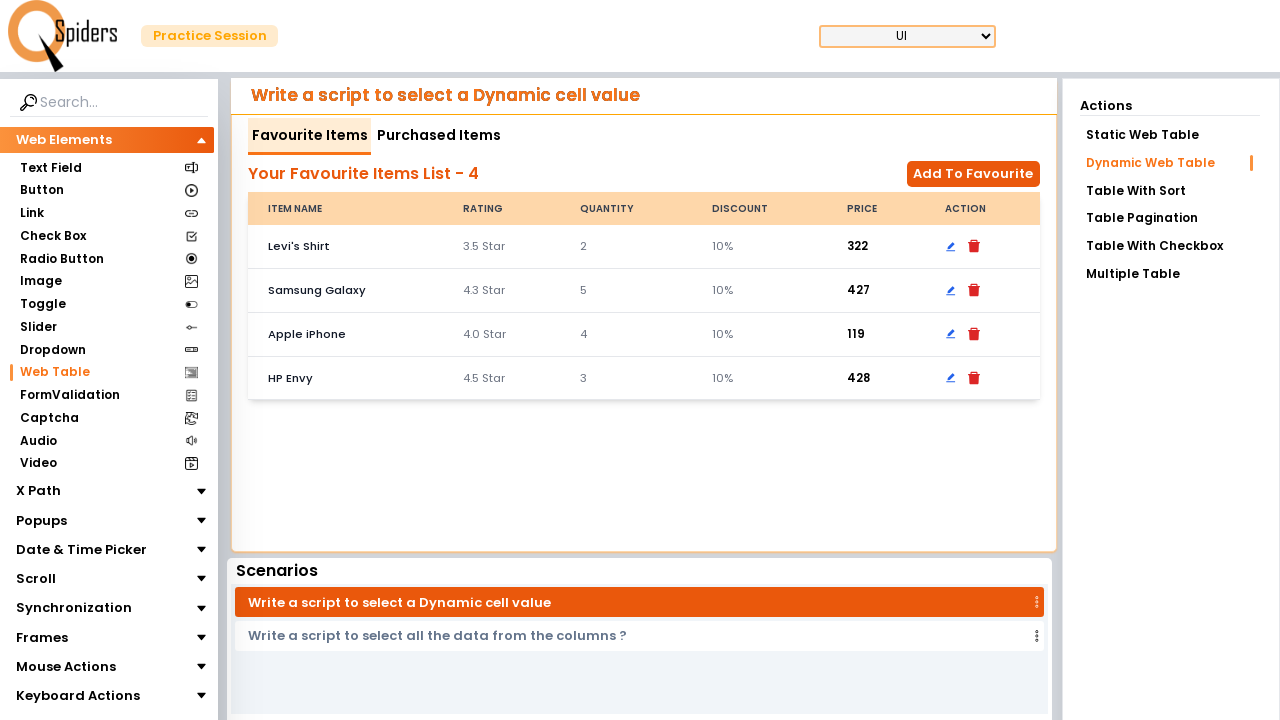

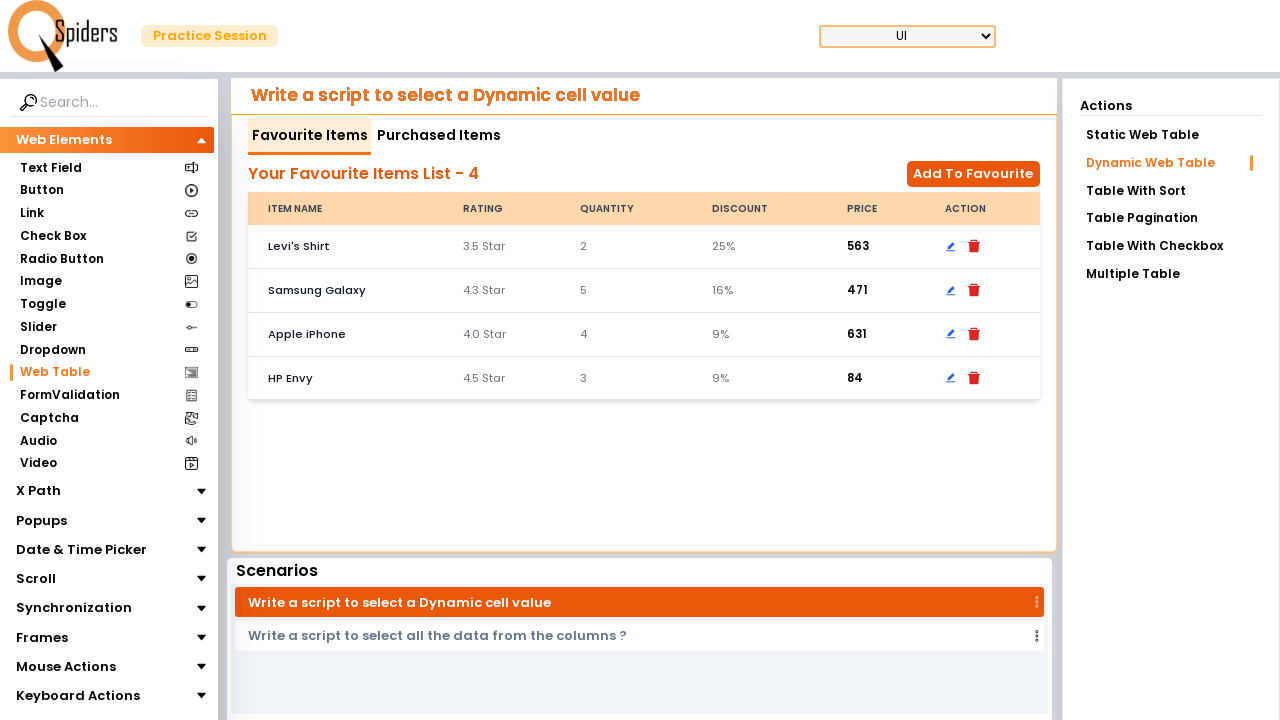